Navigates to Myntra website and opens browser developer tools using keyboard shortcut Ctrl+Shift+I

Starting URL: https://www.myntra.com/

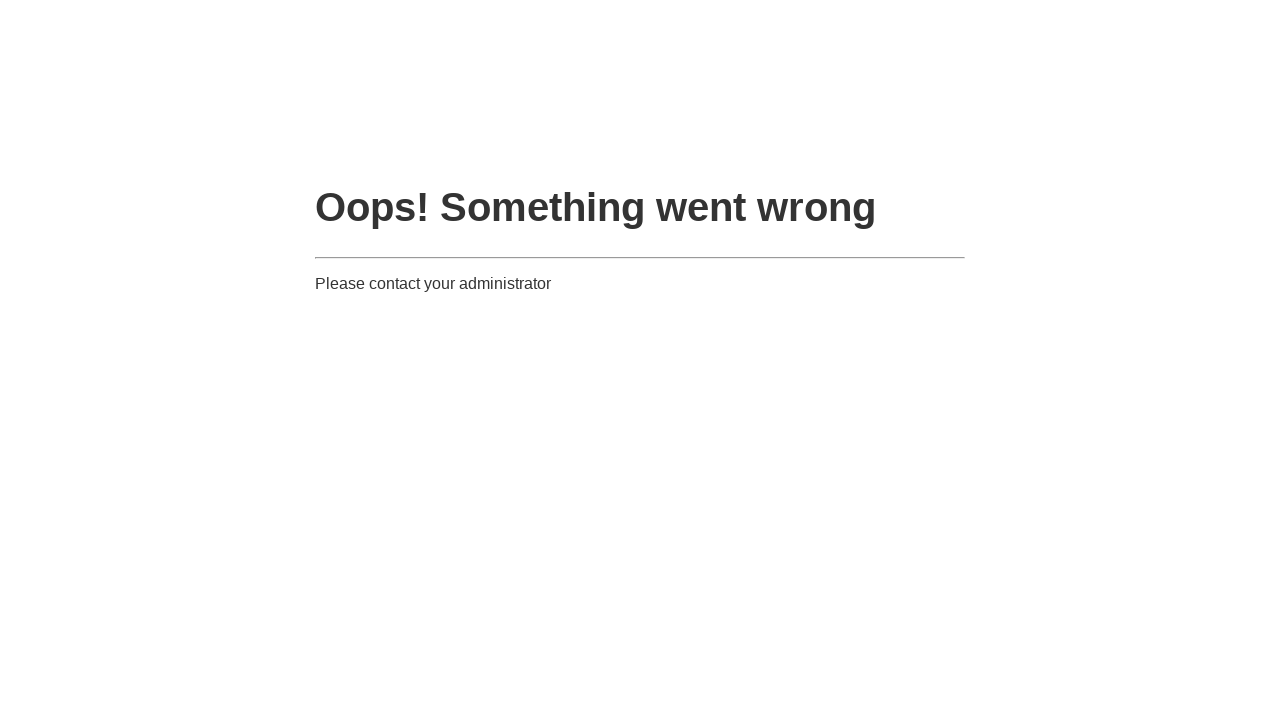

Set viewport size to 1920x1080
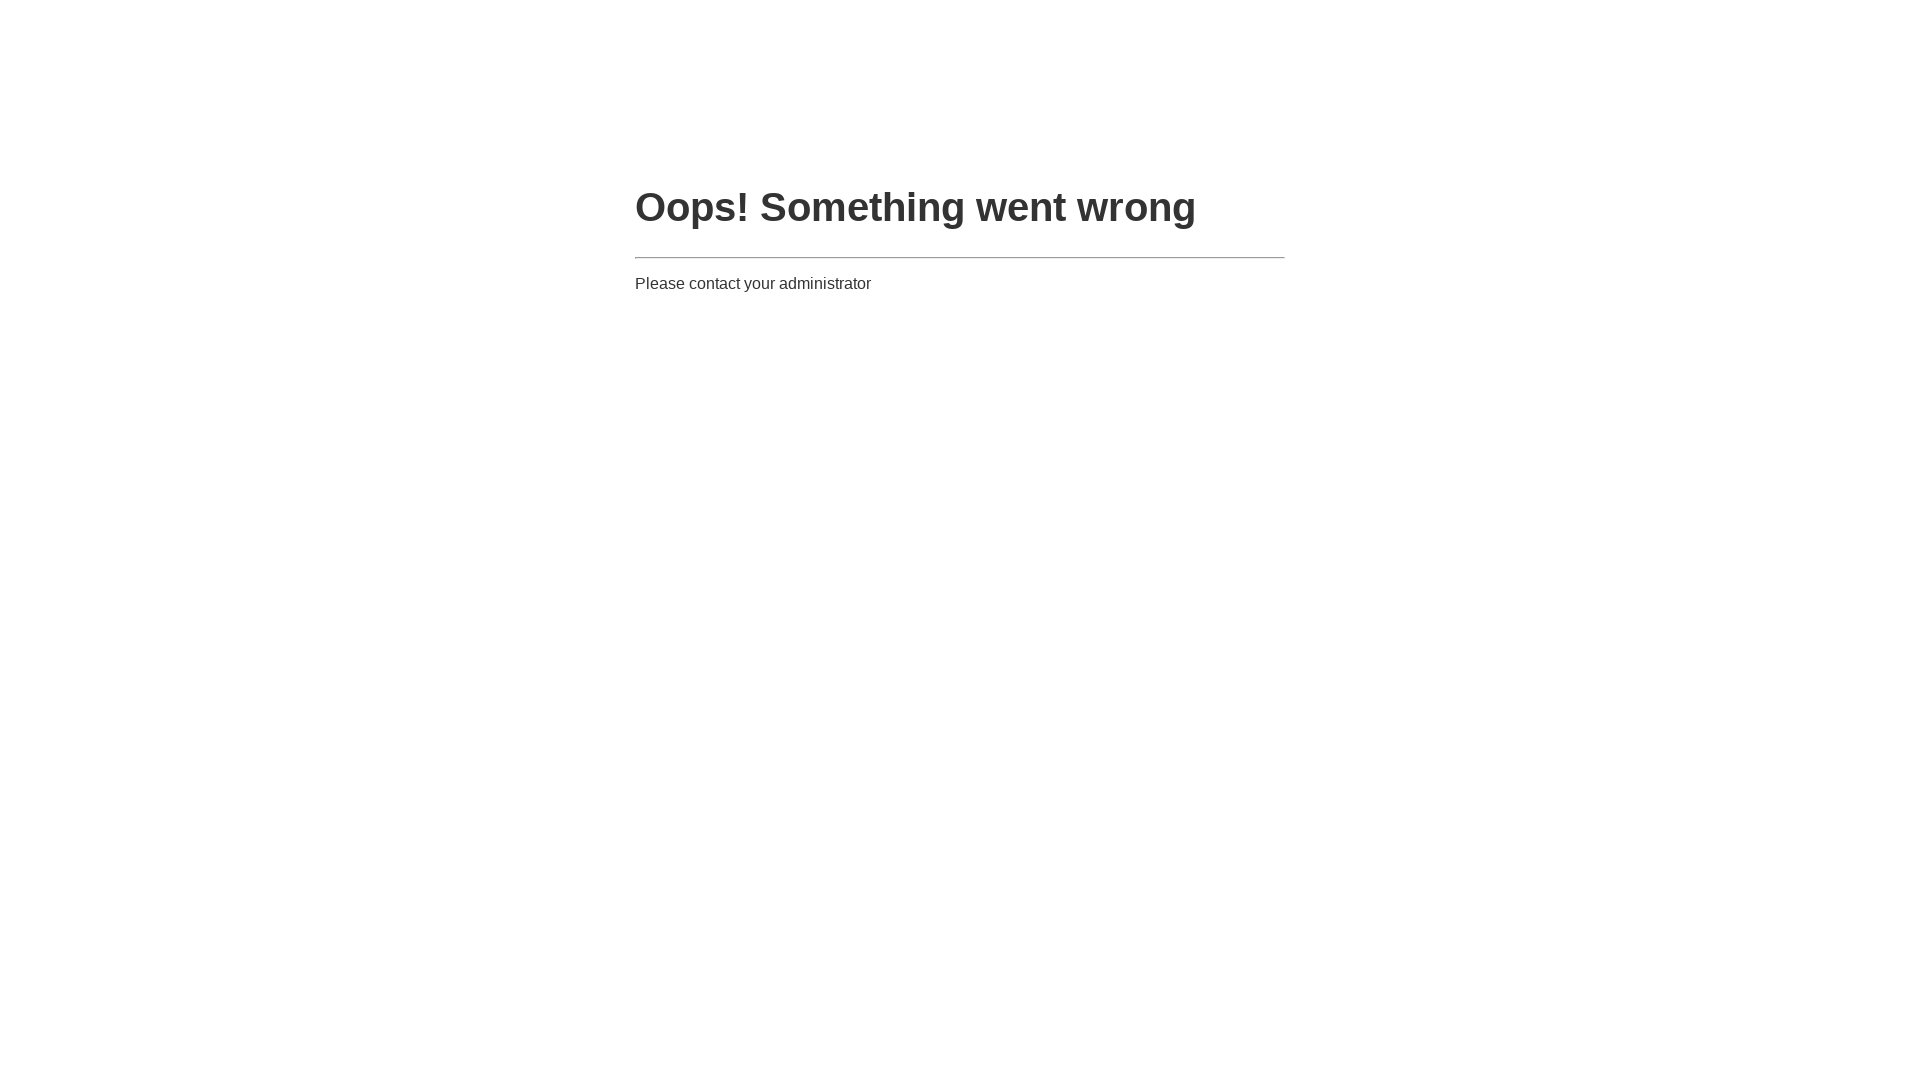

Pressed Ctrl+Shift+I to open browser developer tools
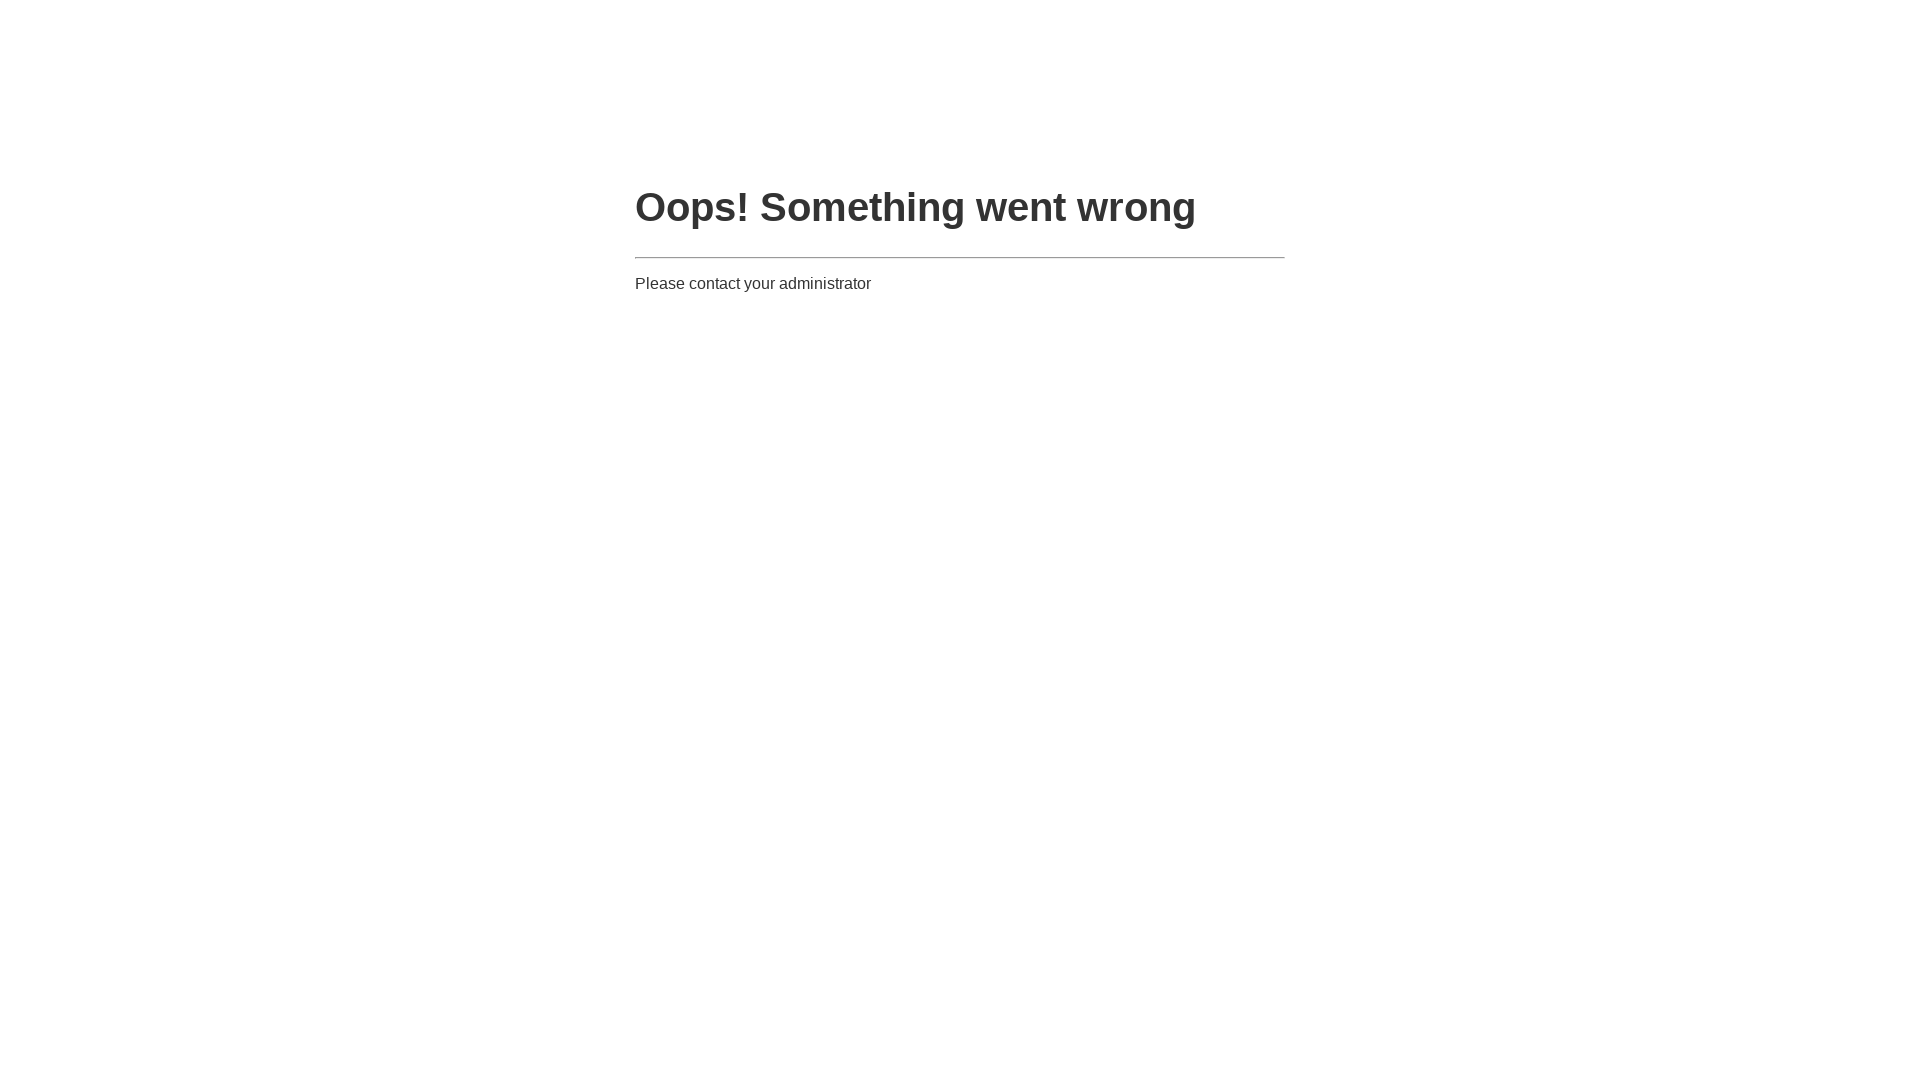

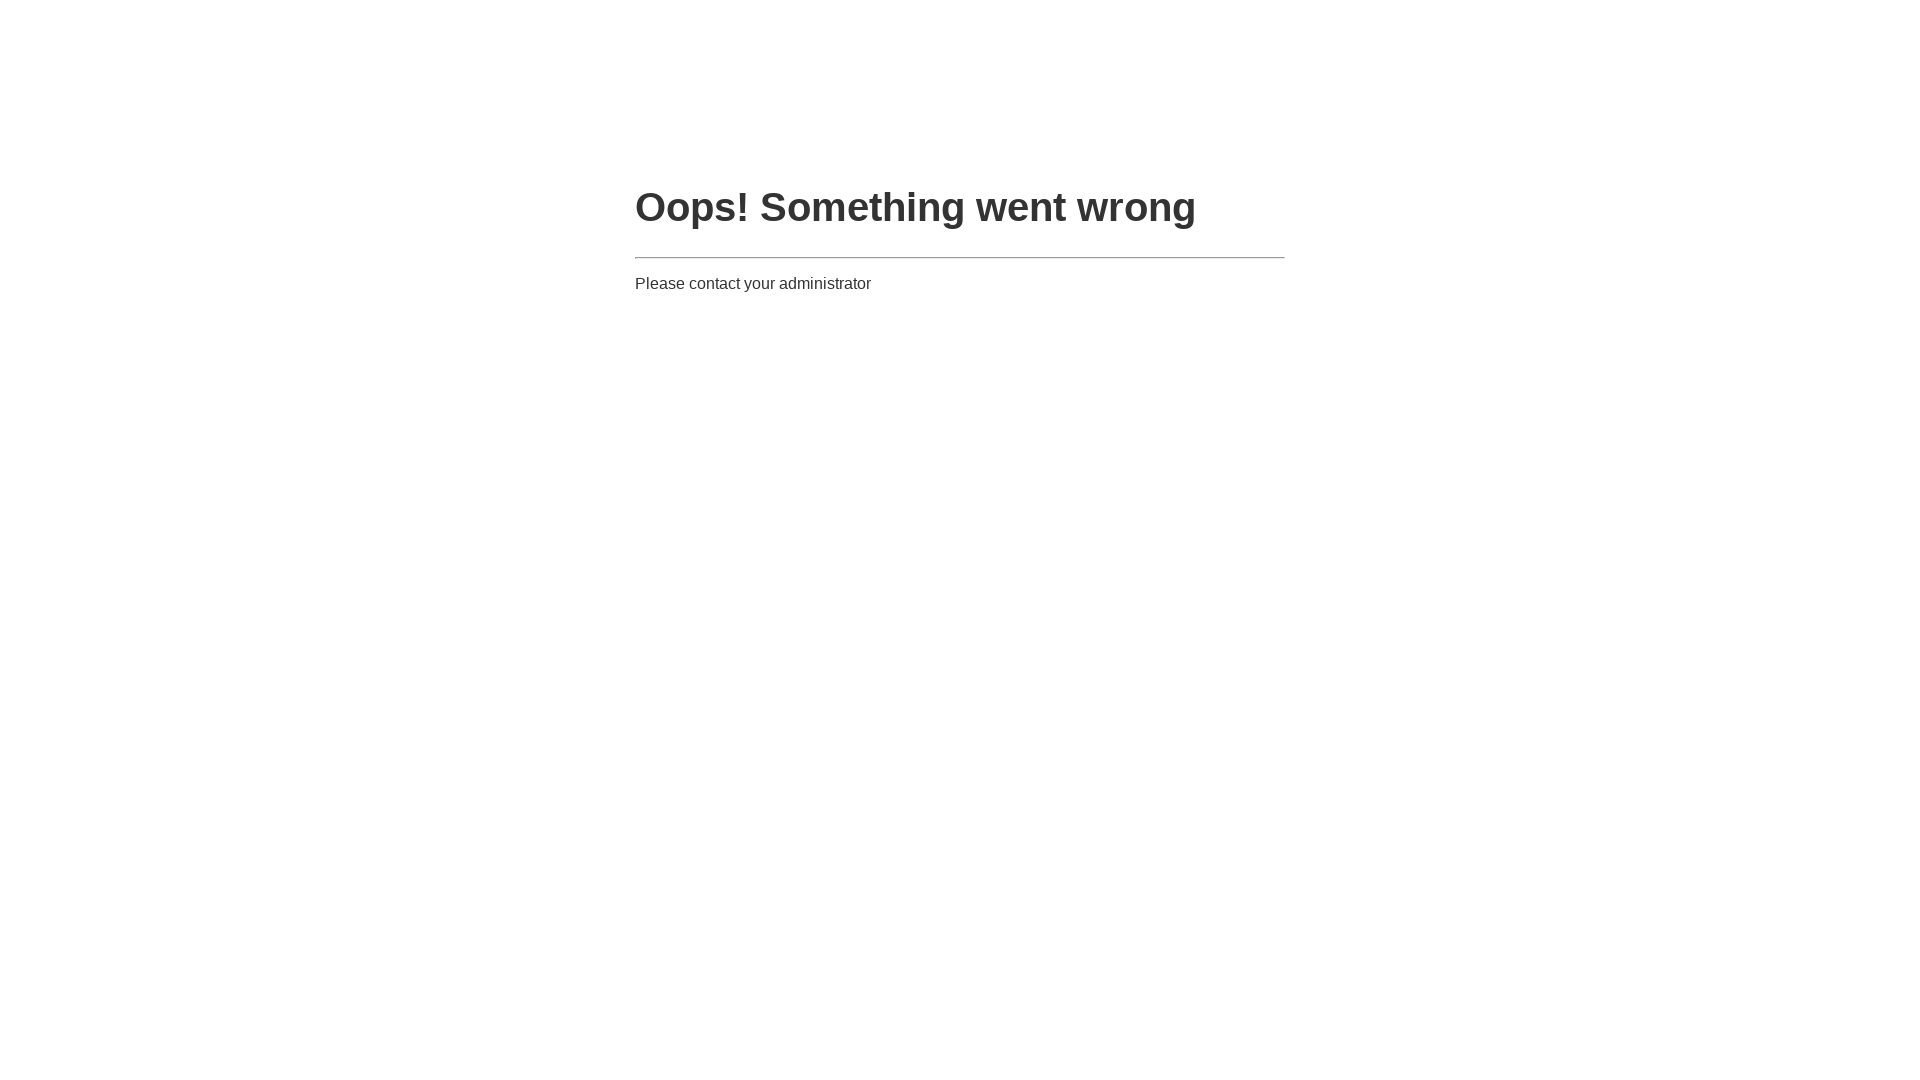